Tests that clicking 'Request Loan' link navigates to the page and displays an error for unauthenticated users

Starting URL: https://parabank.parasoft.com/parabank/sitemap.htm

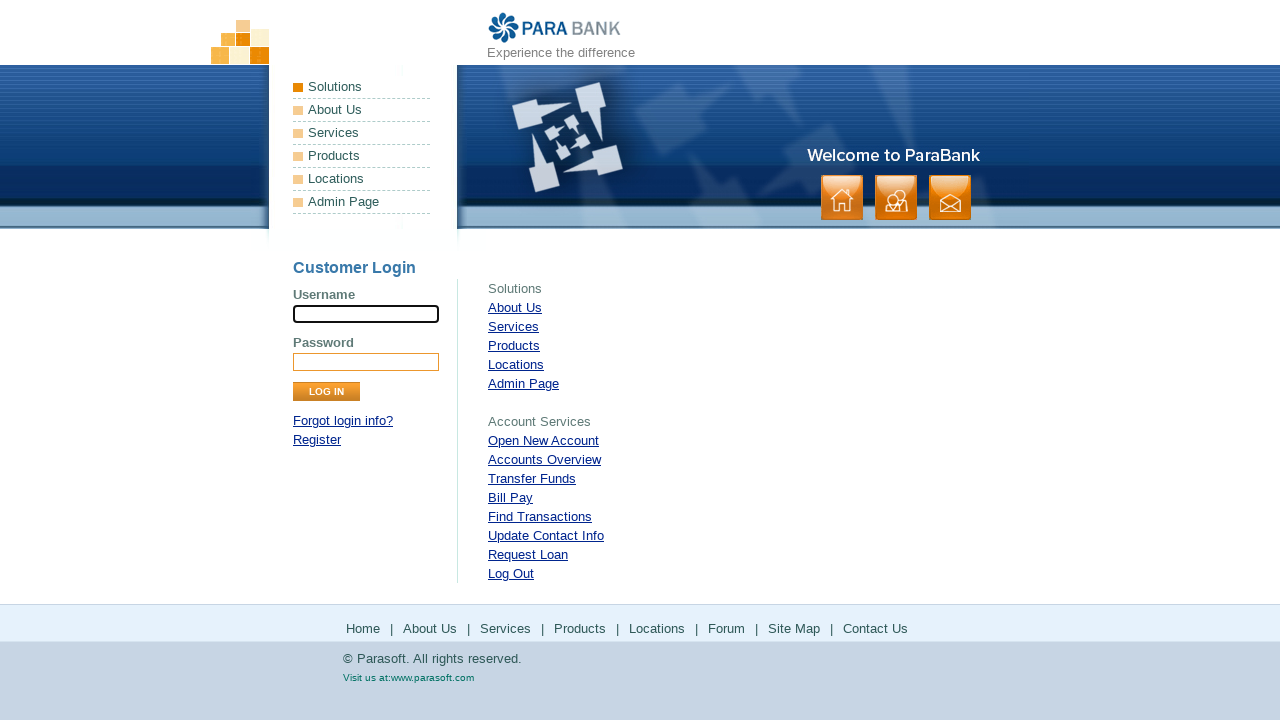

Clicked 'Request Loan' link from sitemap at (528, 554) on #rightPanel > ul >> nth=1 >> li >> nth=6 >> a
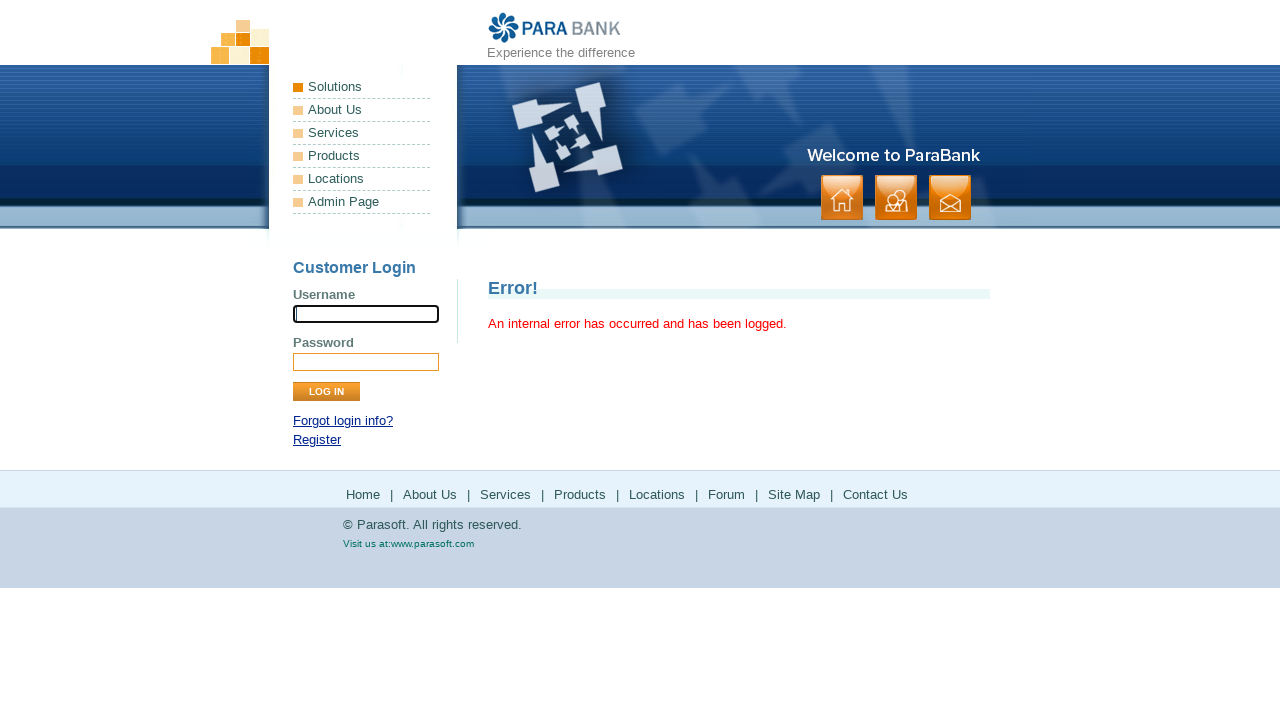

Error message displayed for unauthenticated user attempting to request loan
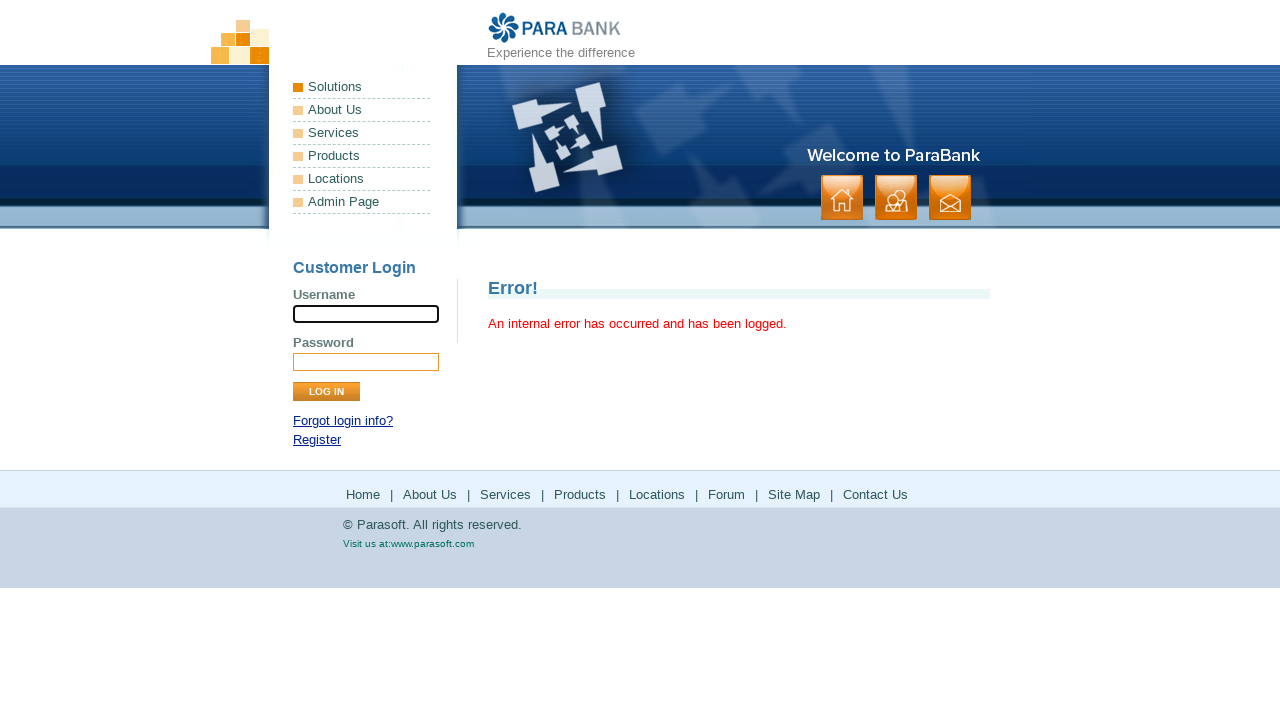

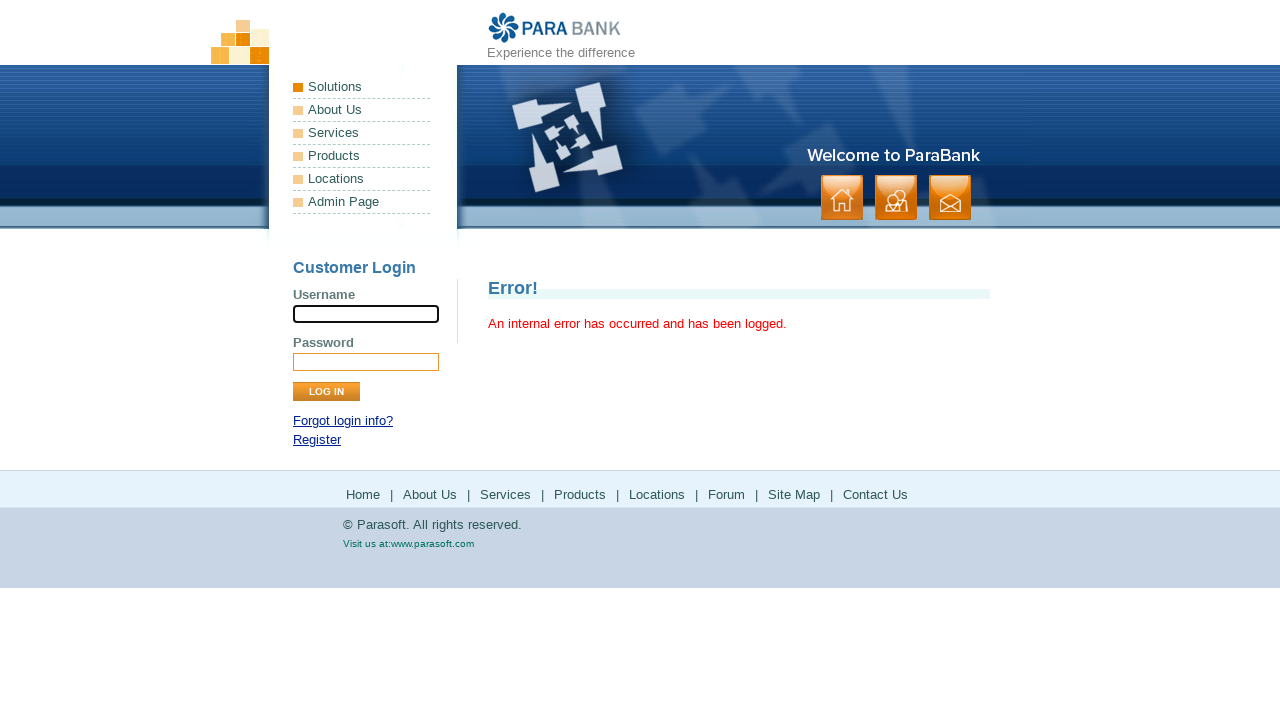